Tests text area and text box input by adding and setting values in form fields

Starting URL: http://omayo.blogspot.com

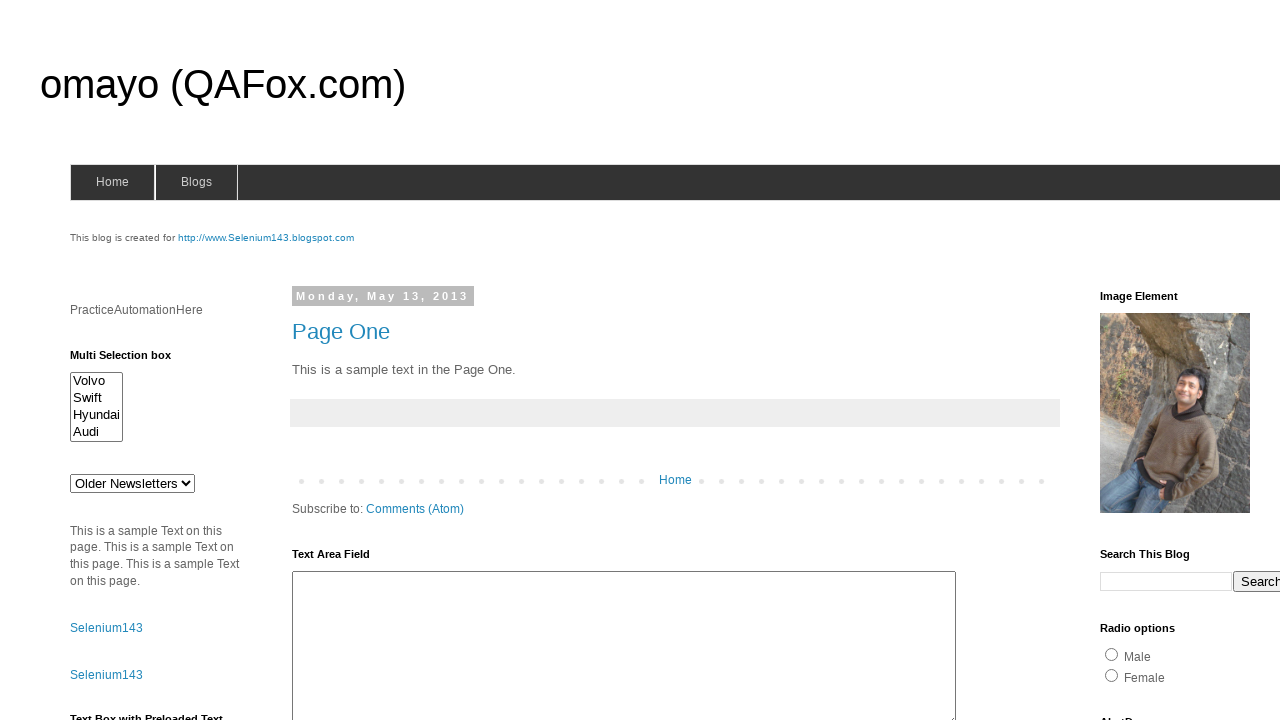

Filled text area with 'Test_Data' on #ta1
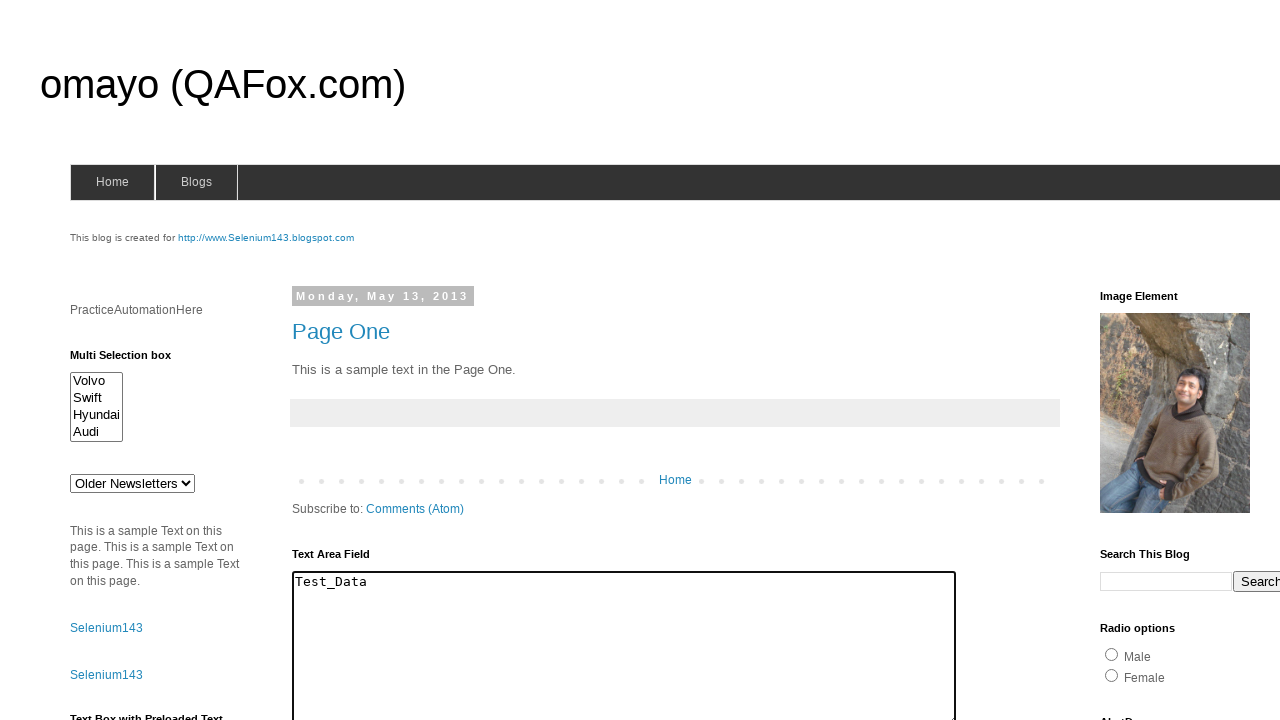

Filled text box with 'Test WebDriver' on #textbox1
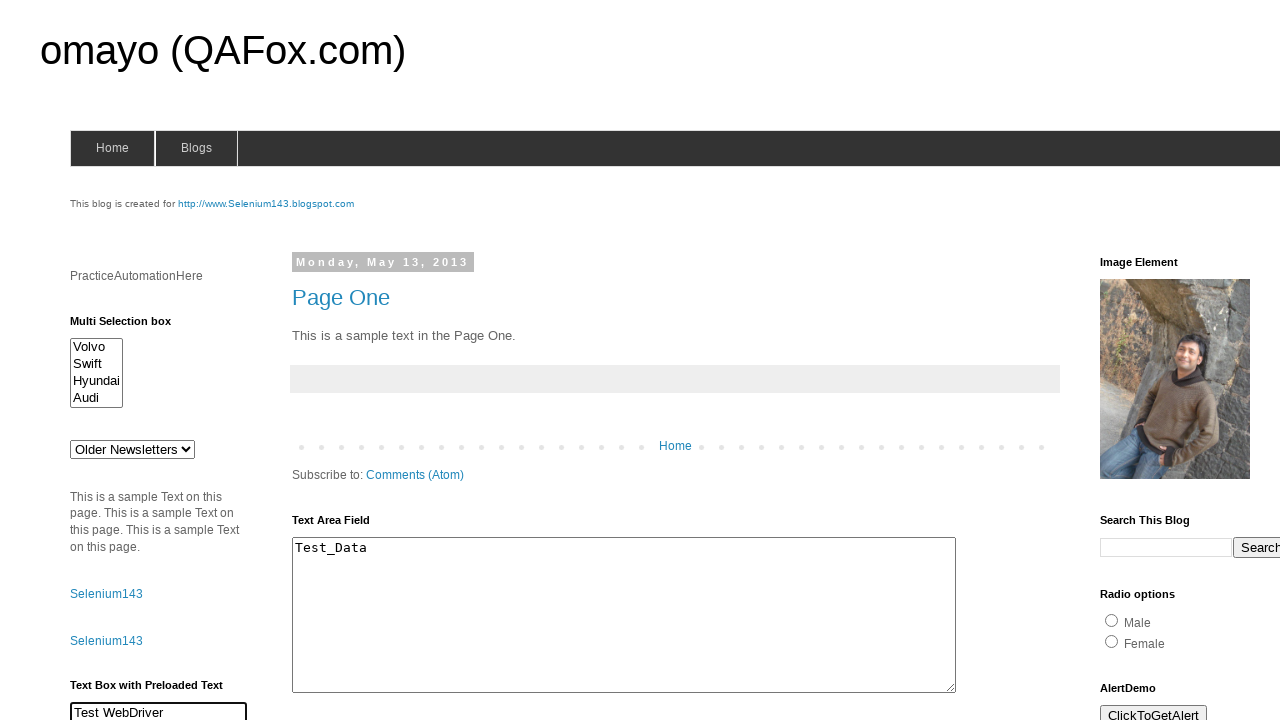

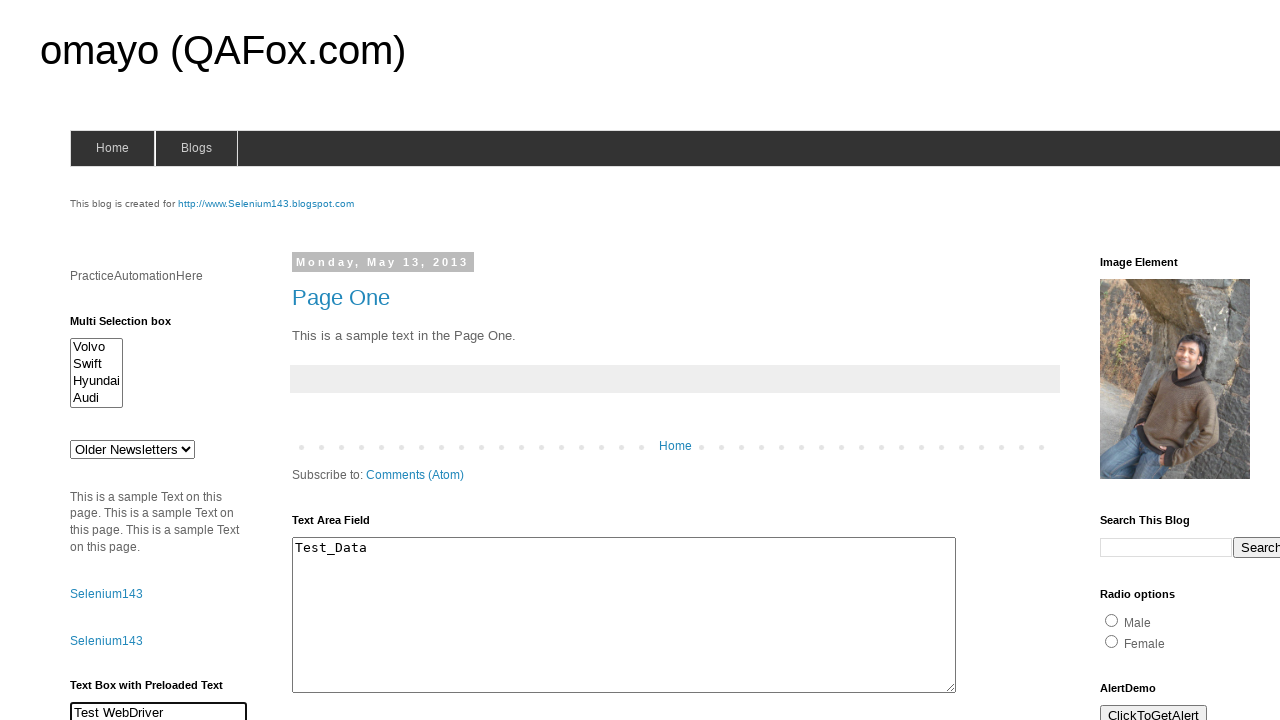